Tests the radio button functionality on DemoQA by navigating to the Radio Button section and selecting the "Yes" radio option.

Starting URL: https://demoqa.com/elements

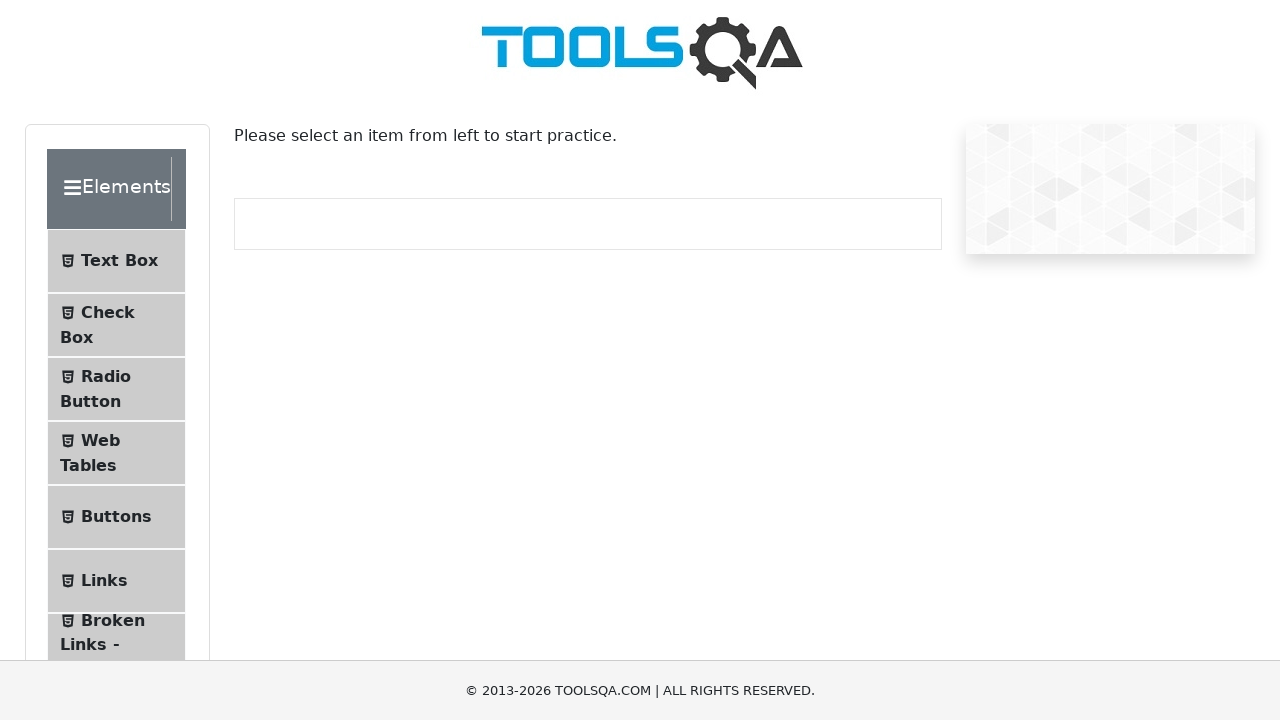

Set viewport size to 1920x1080
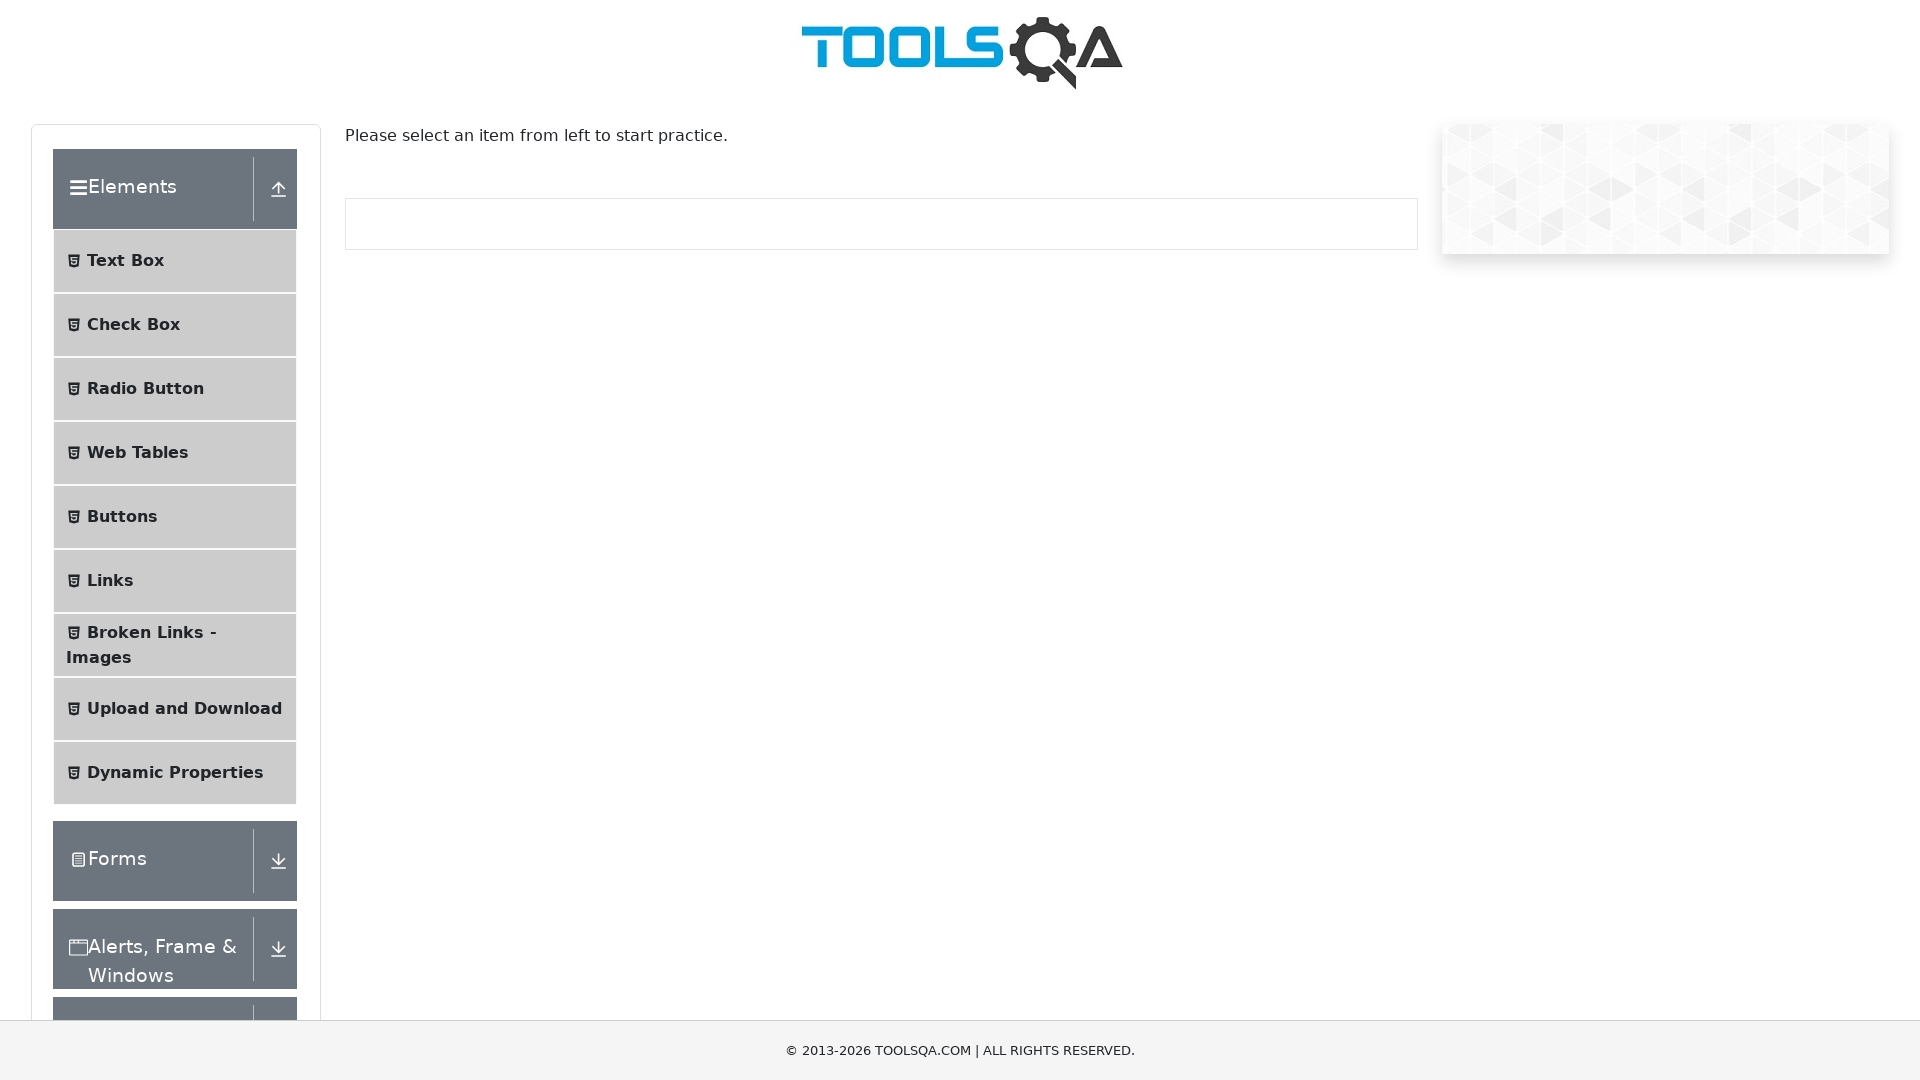

Clicked on Radio Button menu item in the left sidebar at (175, 389) on li#item-2
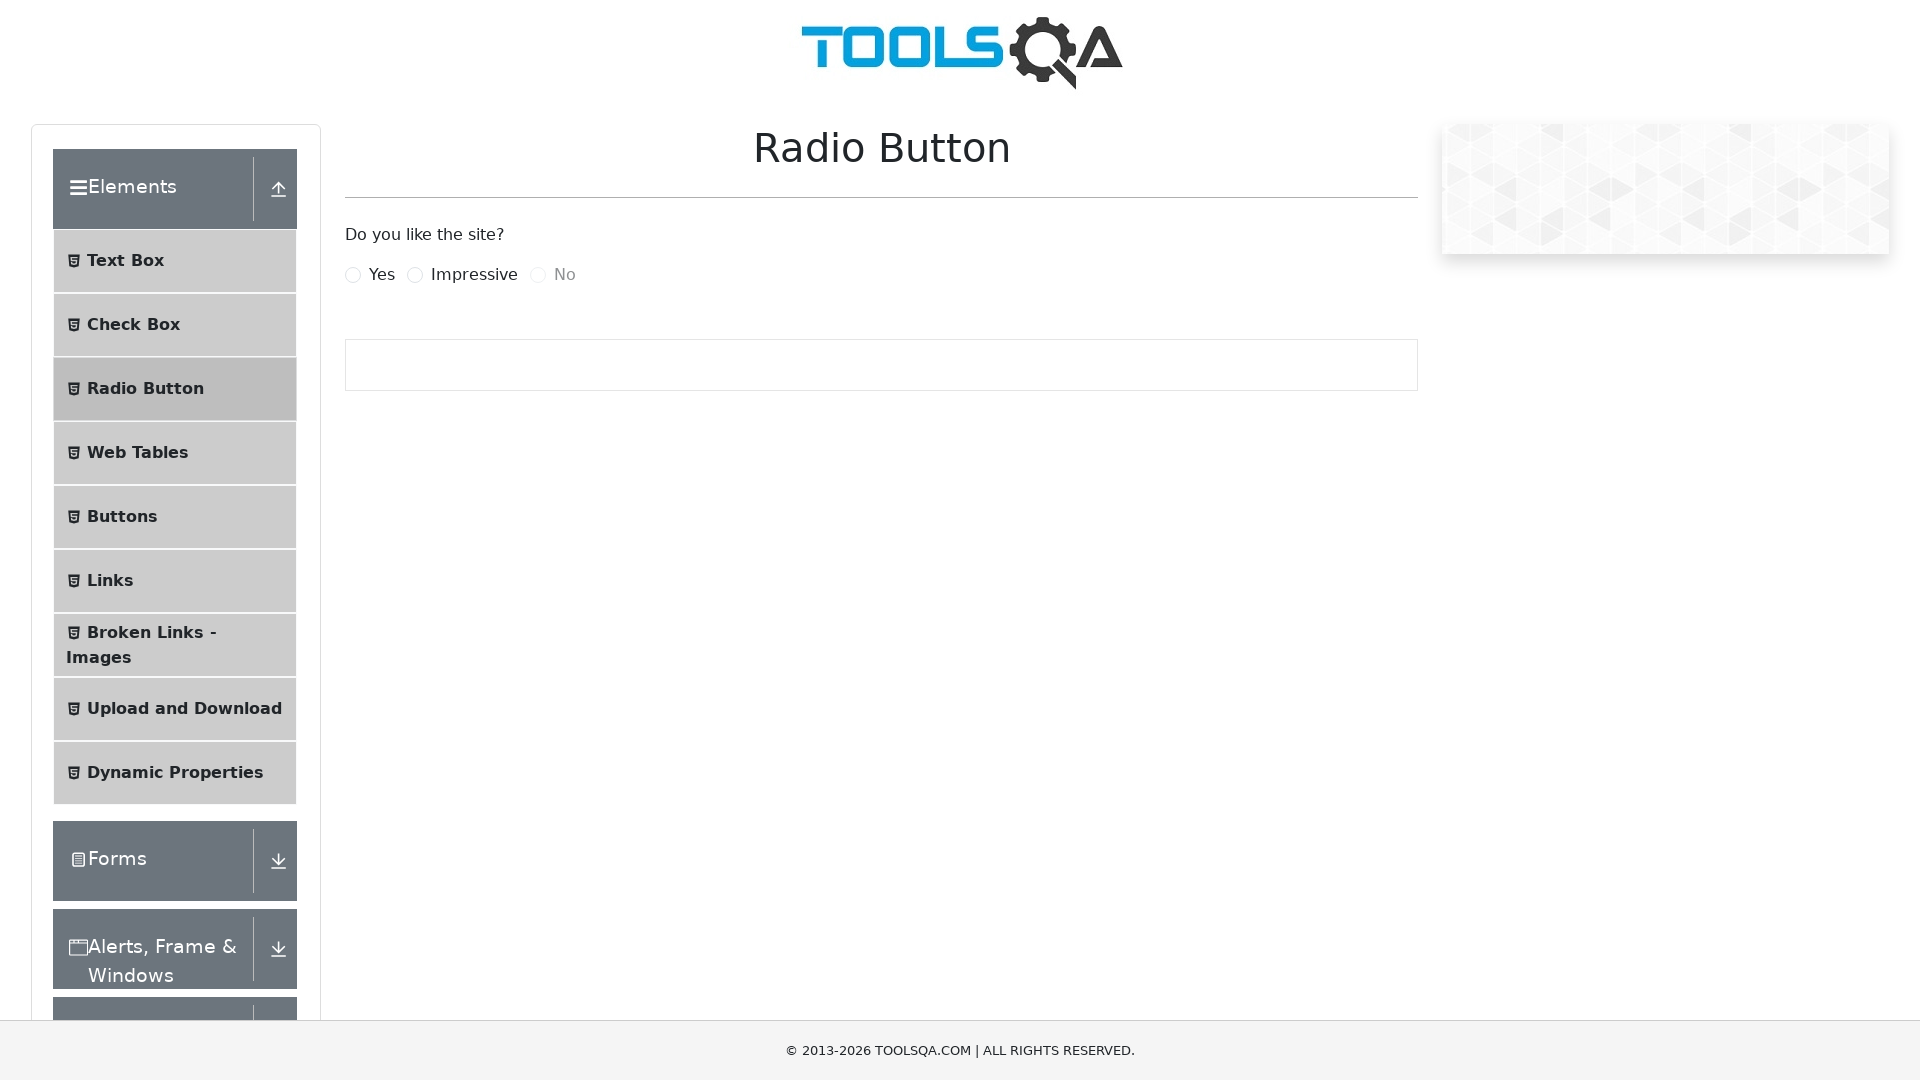

Radio button section loaded successfully
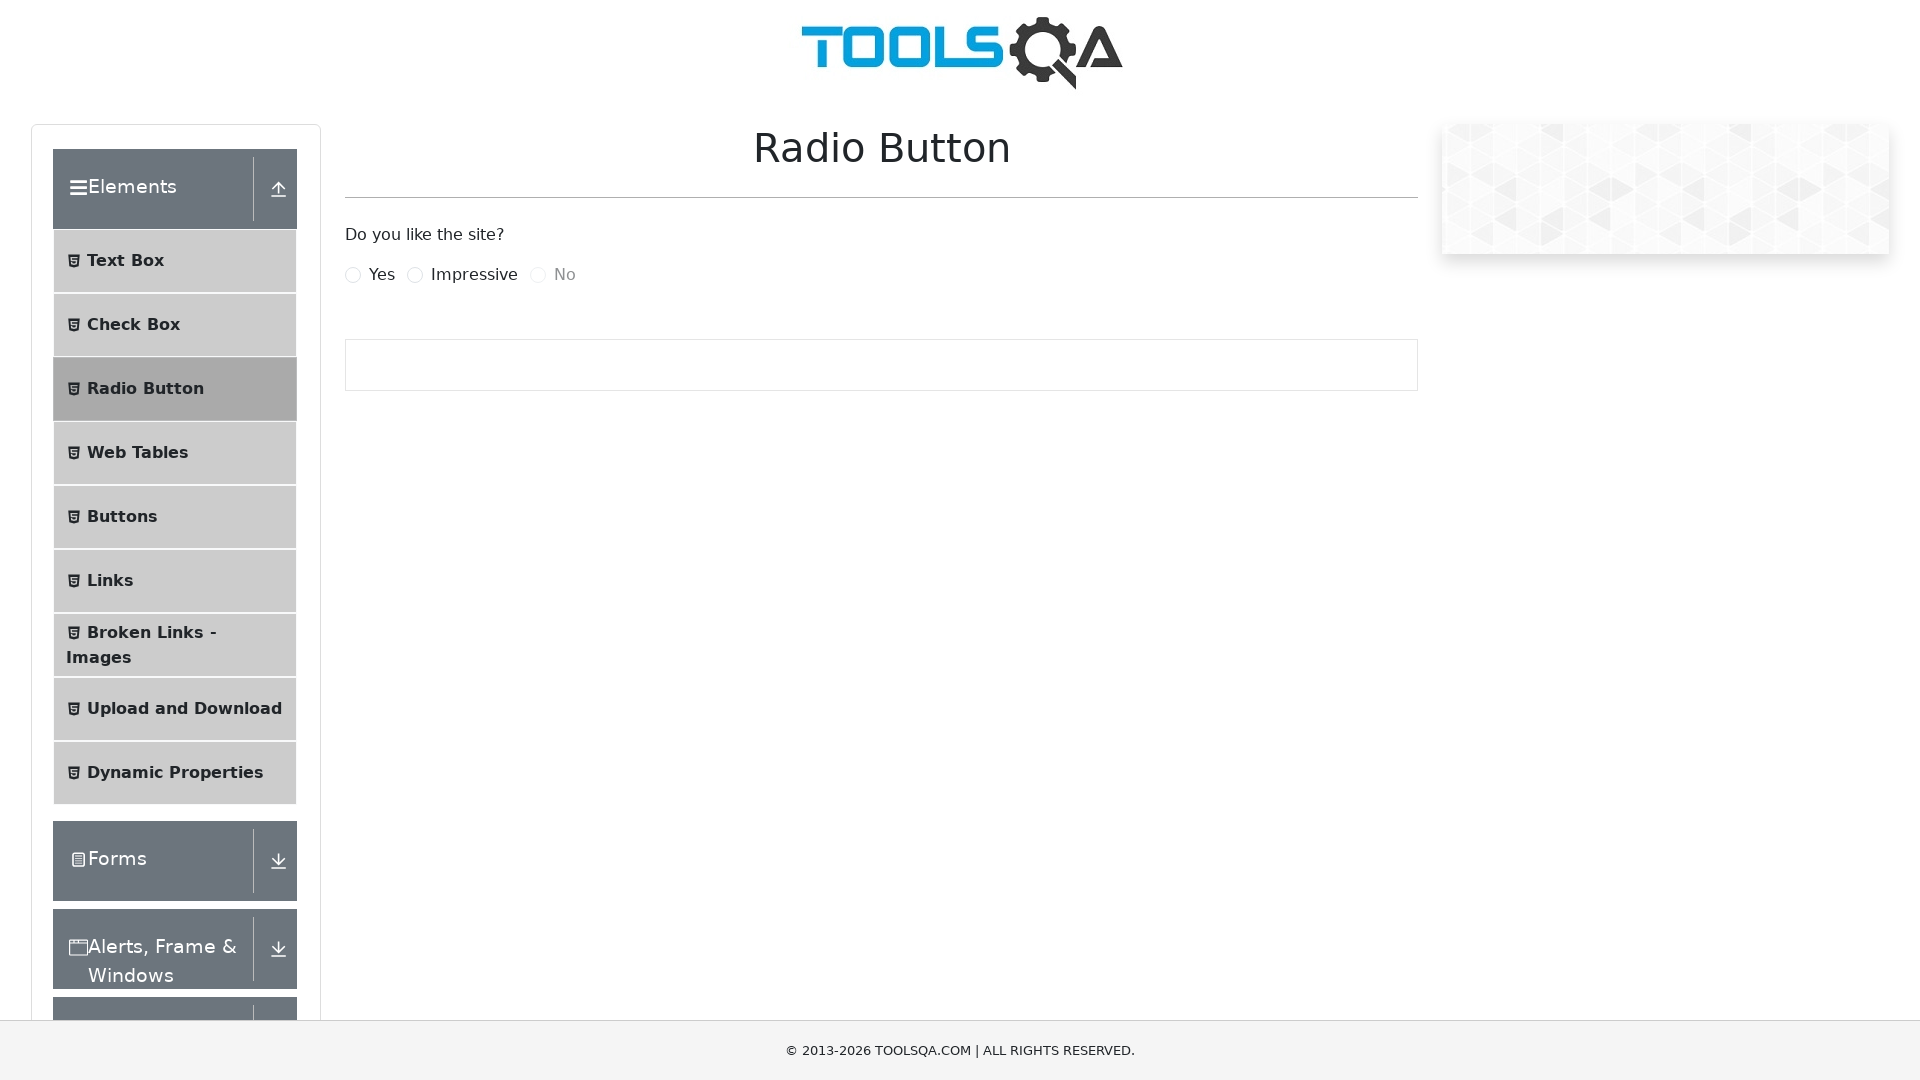

Selected the 'Yes' radio button option at (382, 275) on label[for='yesRadio']
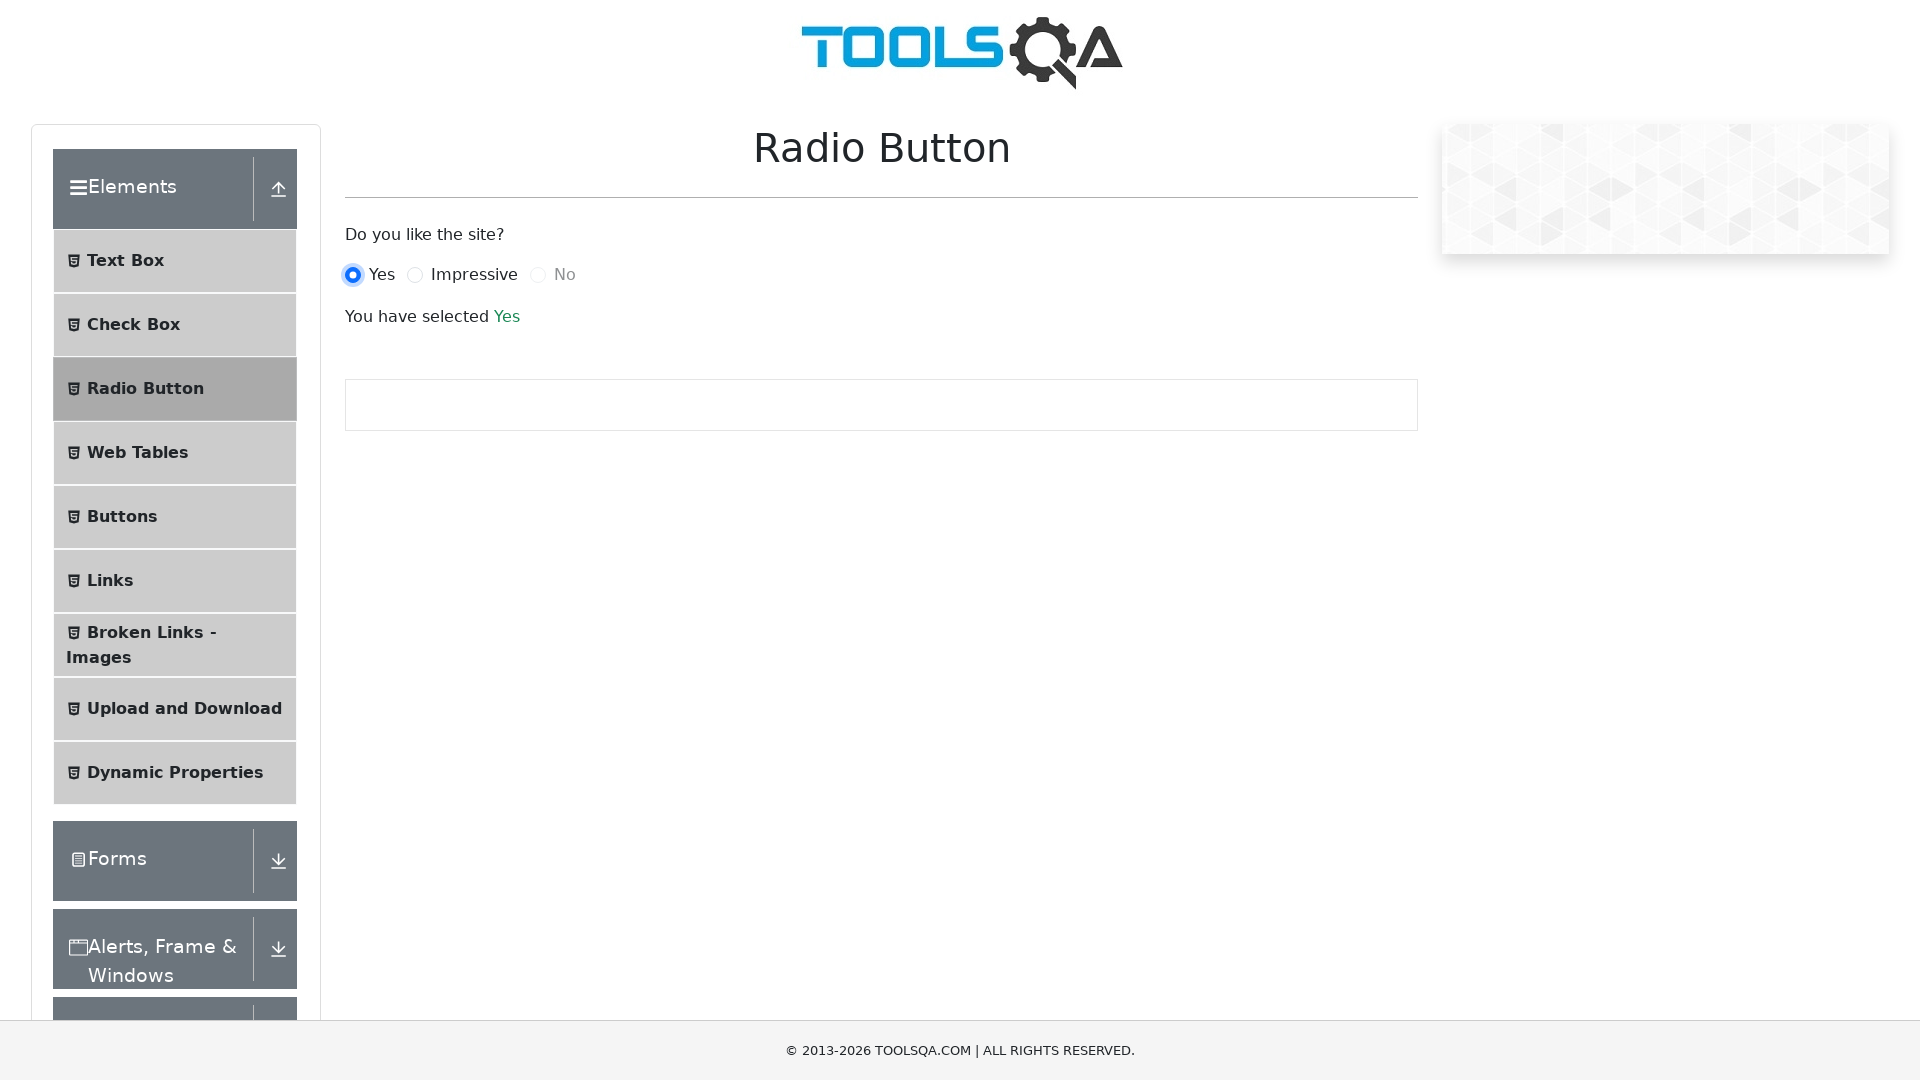

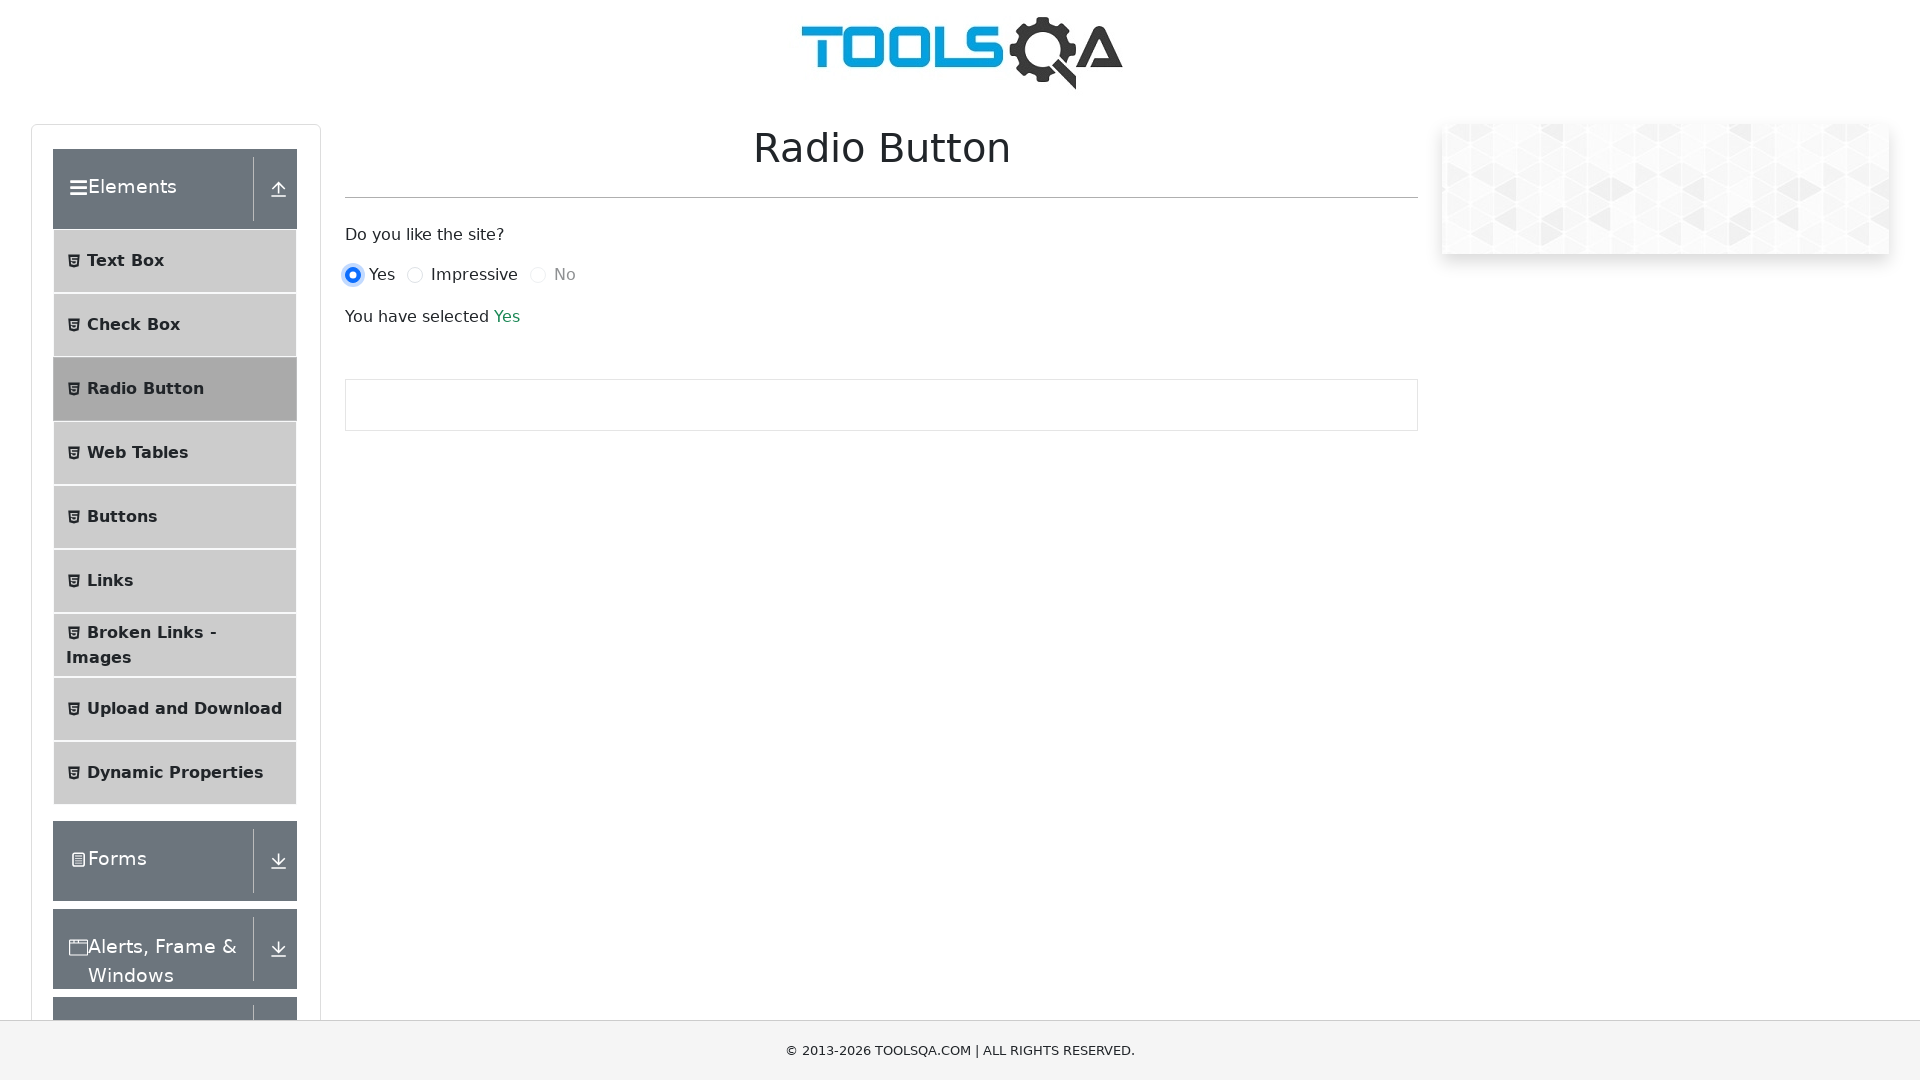